Tests XPath navigation on a practice page by selecting checkboxes next to specific users in a web table and verifying user details are displayed correctly

Starting URL: https://selectorshub.com/xpath-practice-page/

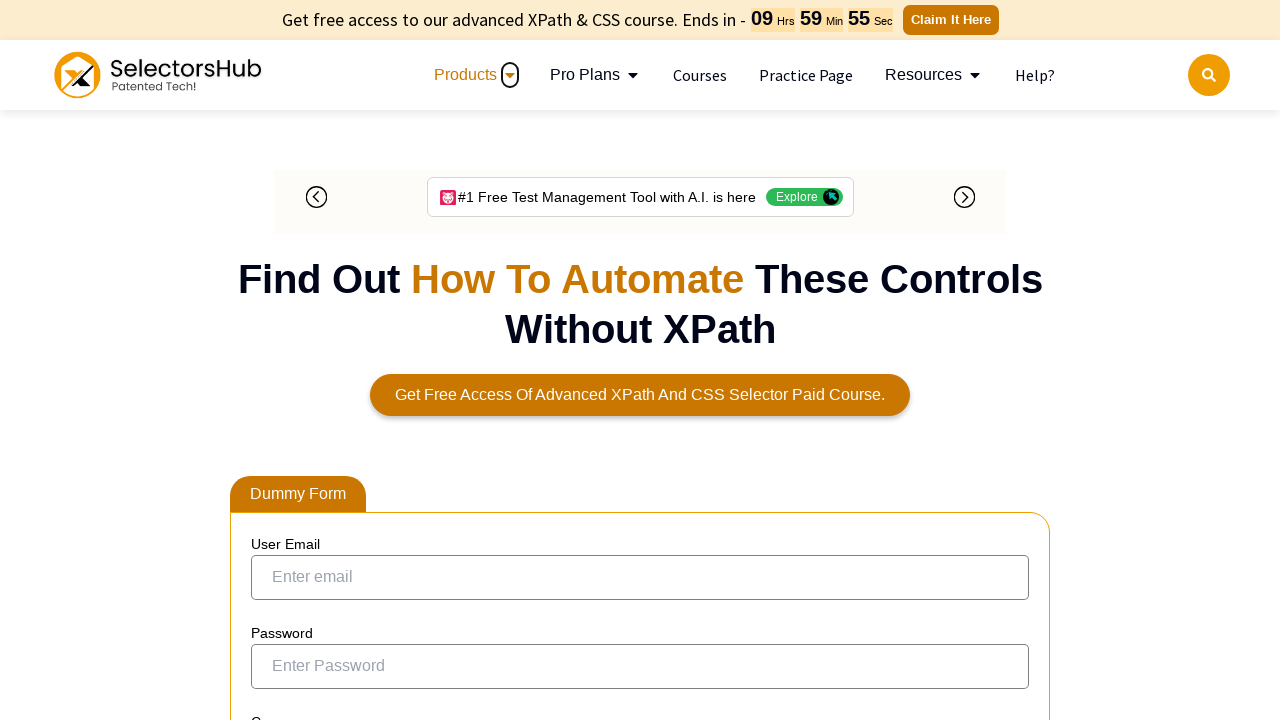

Waited for Joe.Root link to load on XPath practice page
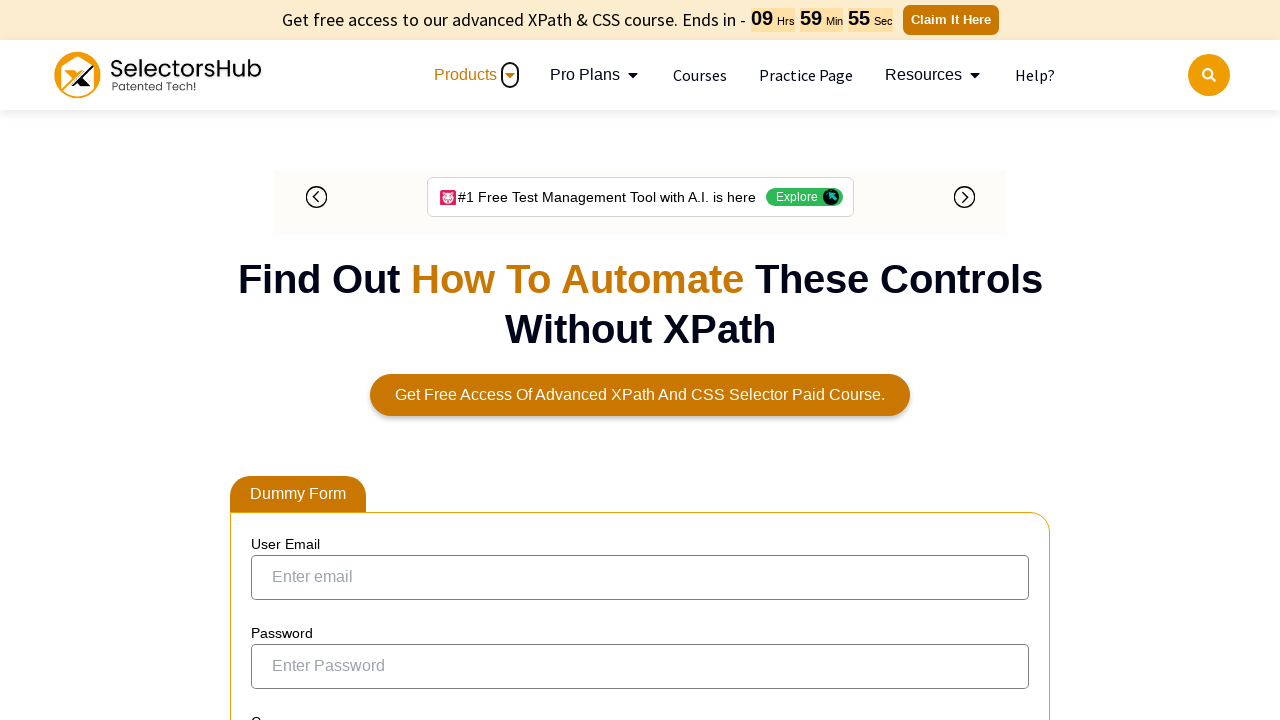

Clicked checkbox next to Joe.Root using XPath axes navigation at (274, 360) on xpath=//a[text()='Joe.Root']/parent::td/preceding-sibling::td/input[@type='check
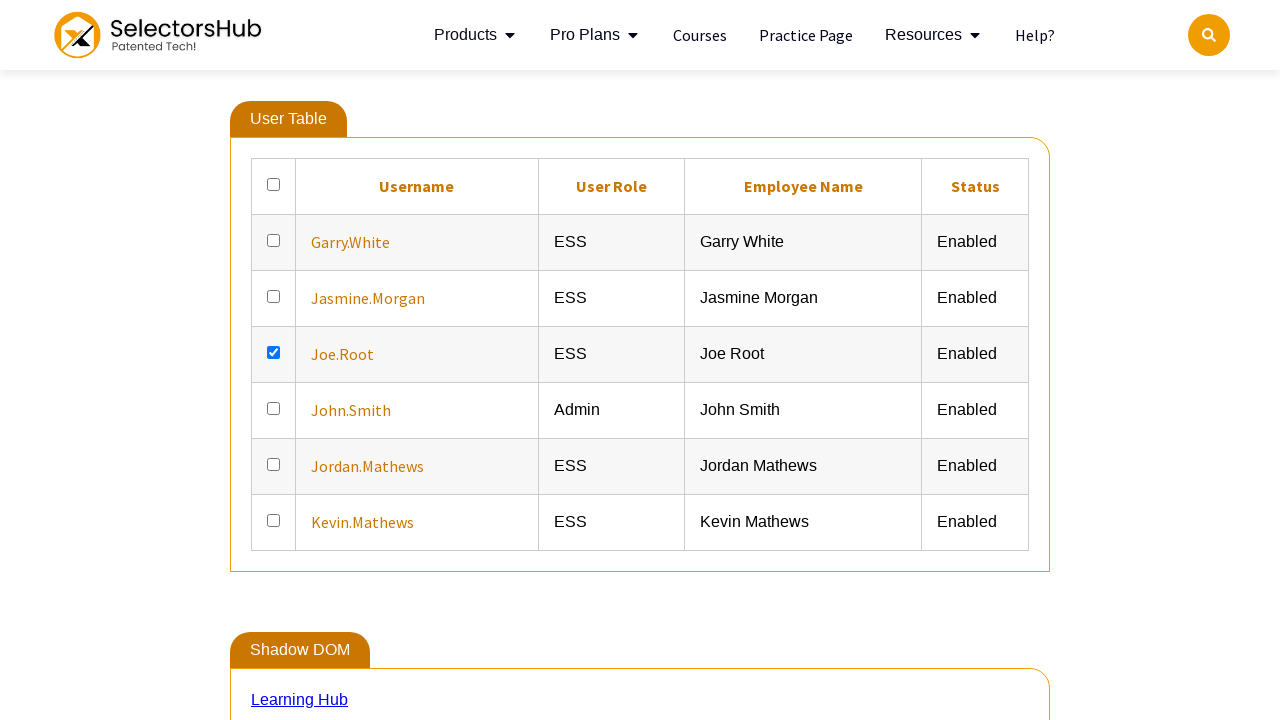

Clicked checkbox next to John.Smith using XPath axes navigation at (274, 408) on xpath=//a[text()='John.Smith']/parent::td/preceding-sibling::td/input[@type='che
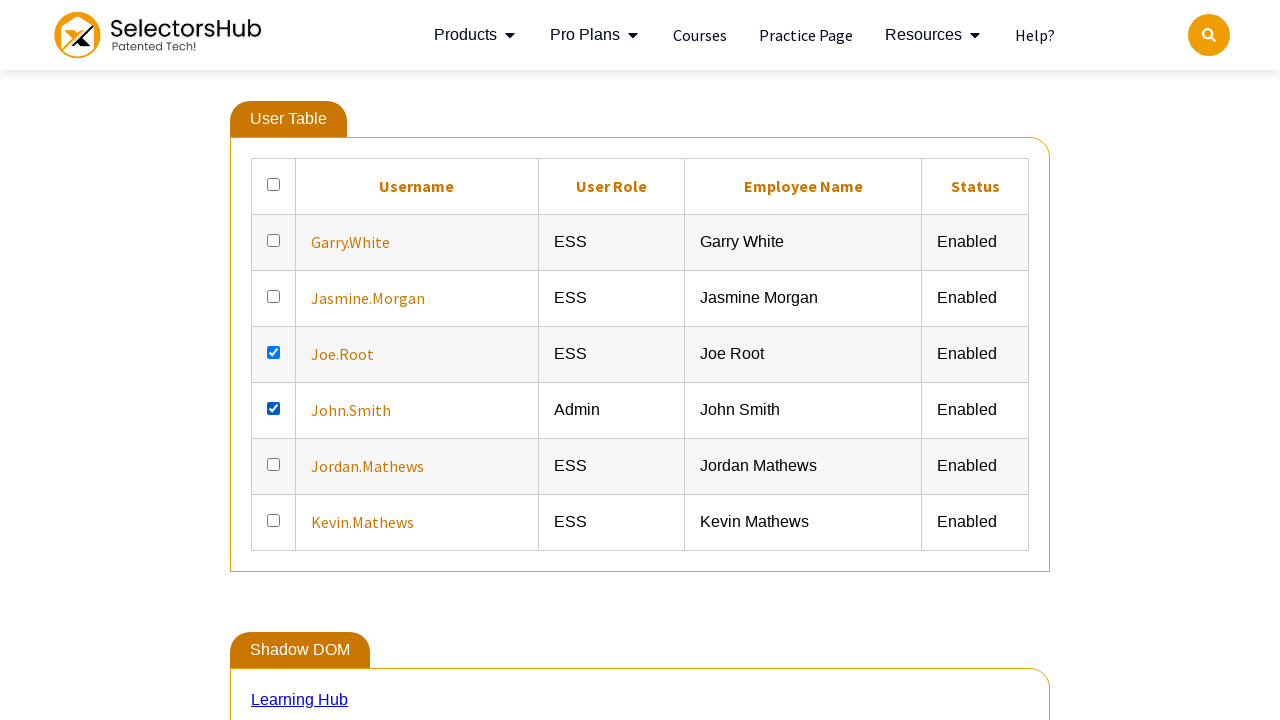

Verified user details are displayed in table following Joe.Root entry
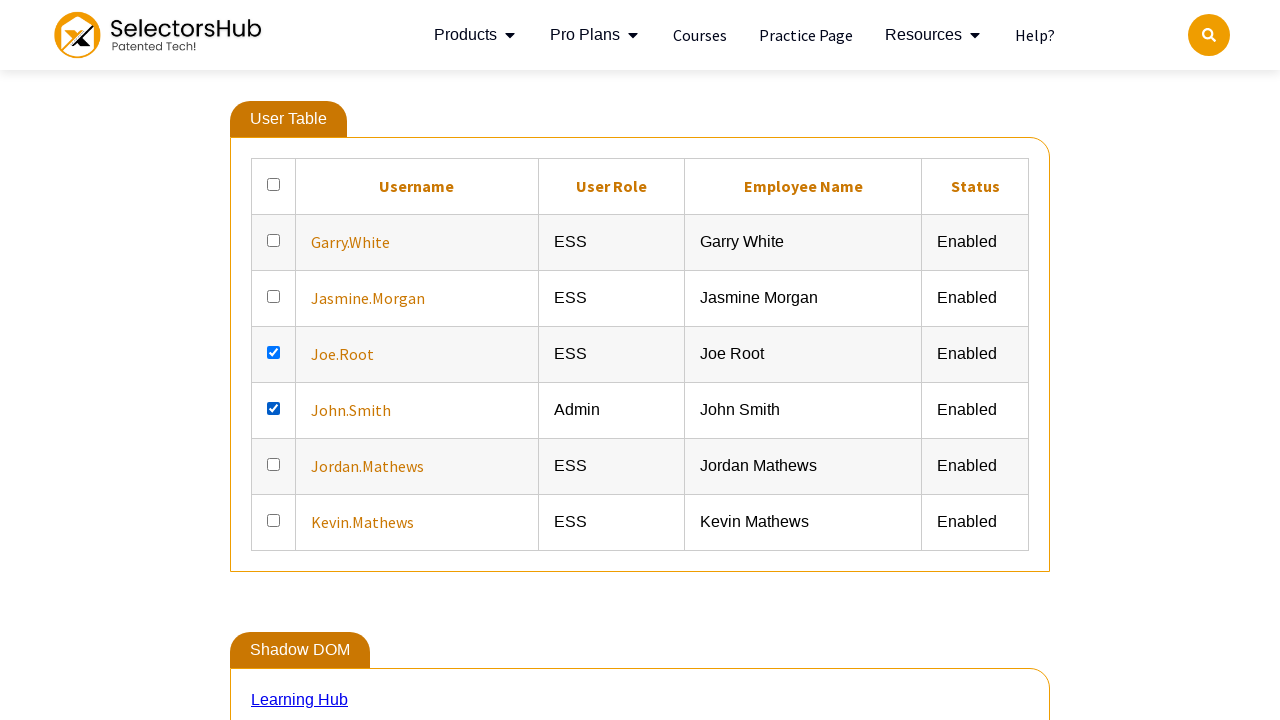

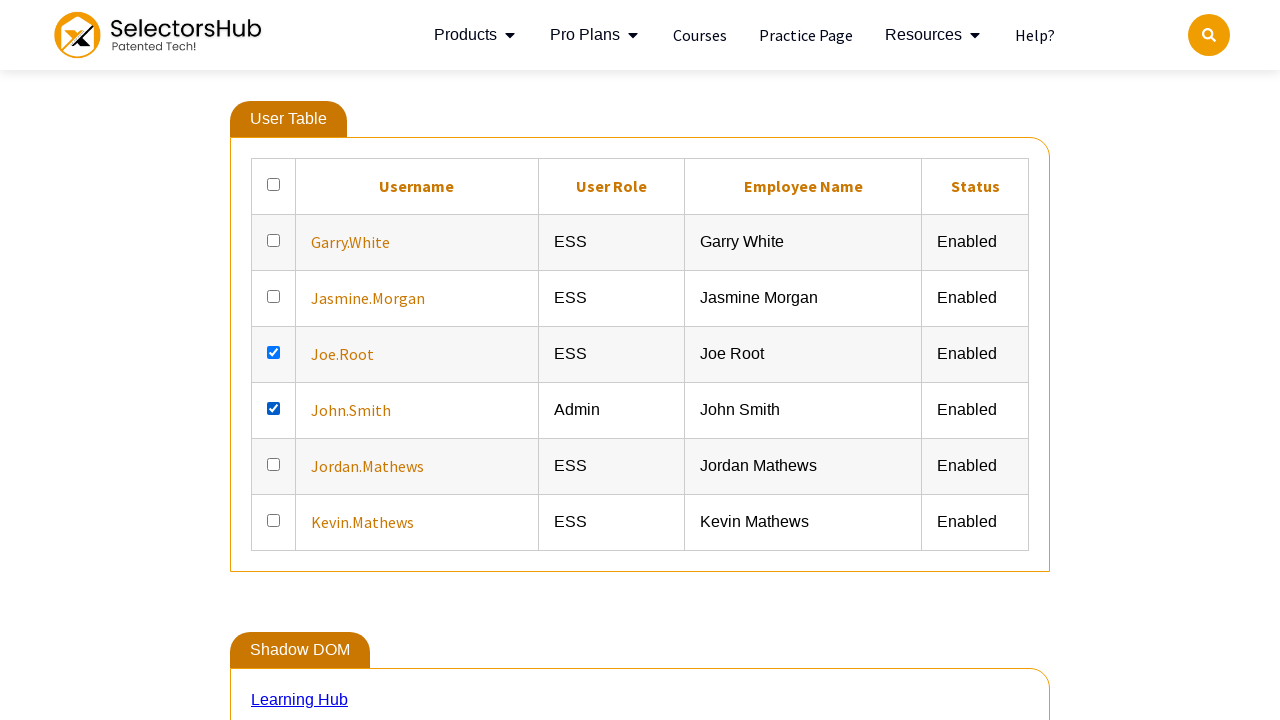